Tests complete checkout process with billing information and order placement

Starting URL: https://practice.automationtesting.in

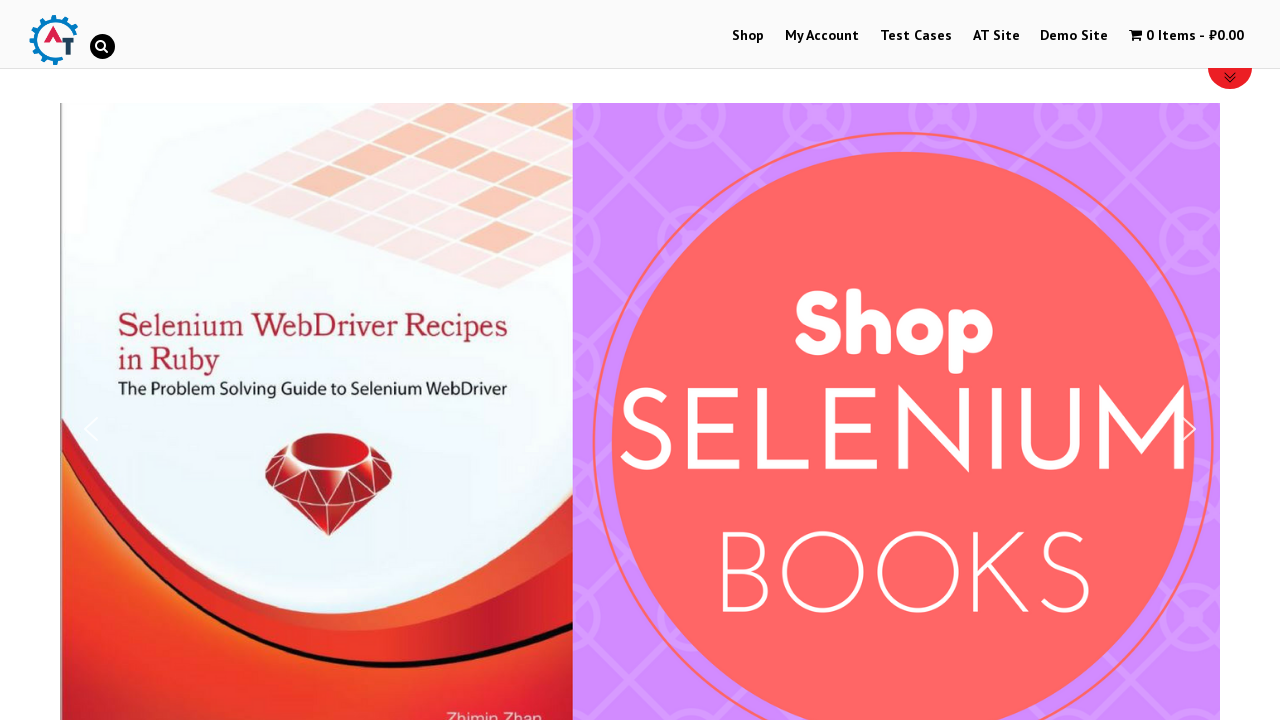

Clicked on Shop link at (748, 36) on xpath=//a[contains(text(),"Shop")]
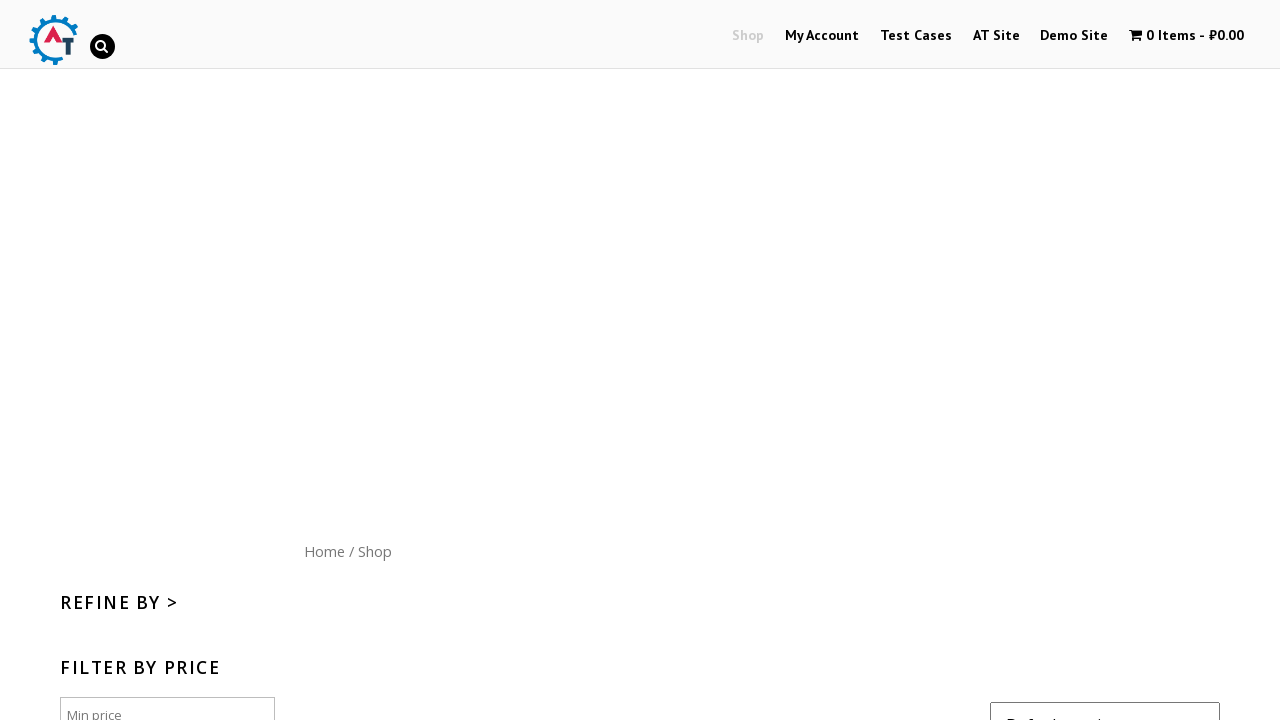

Shop page loaded
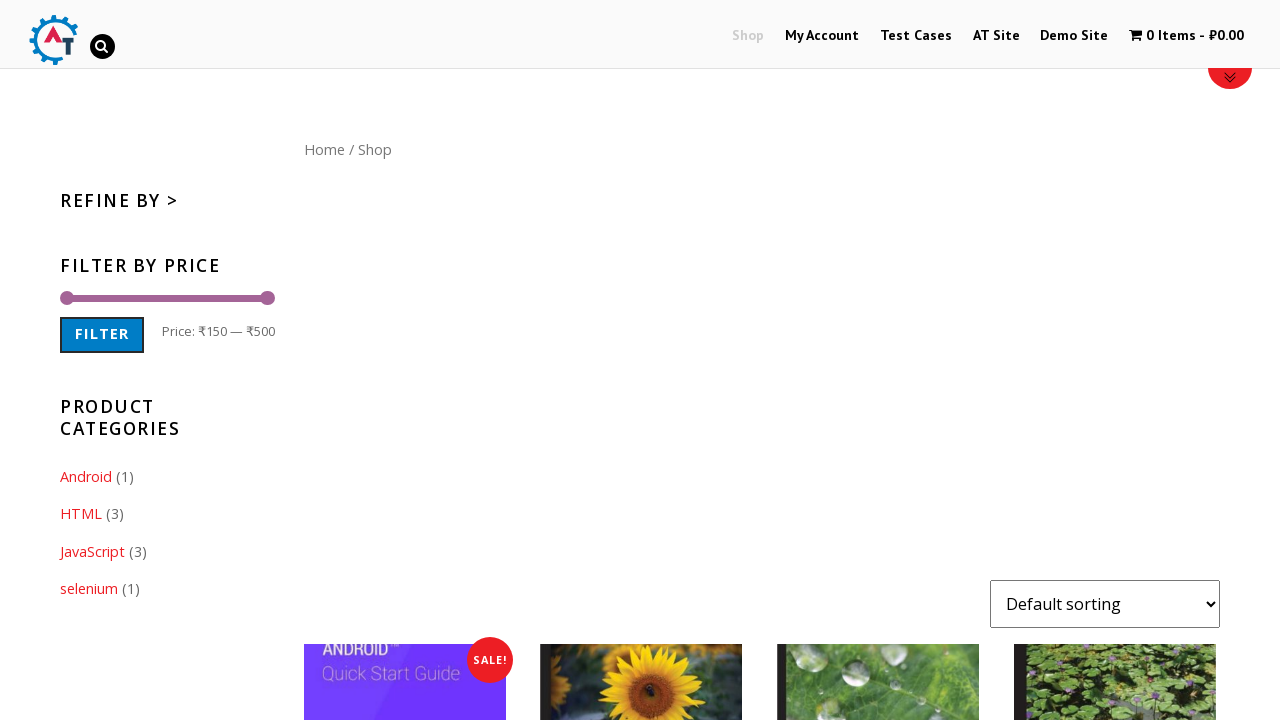

Clicked on Home link at (324, 149) on xpath=//a[contains(text(),"Home")]
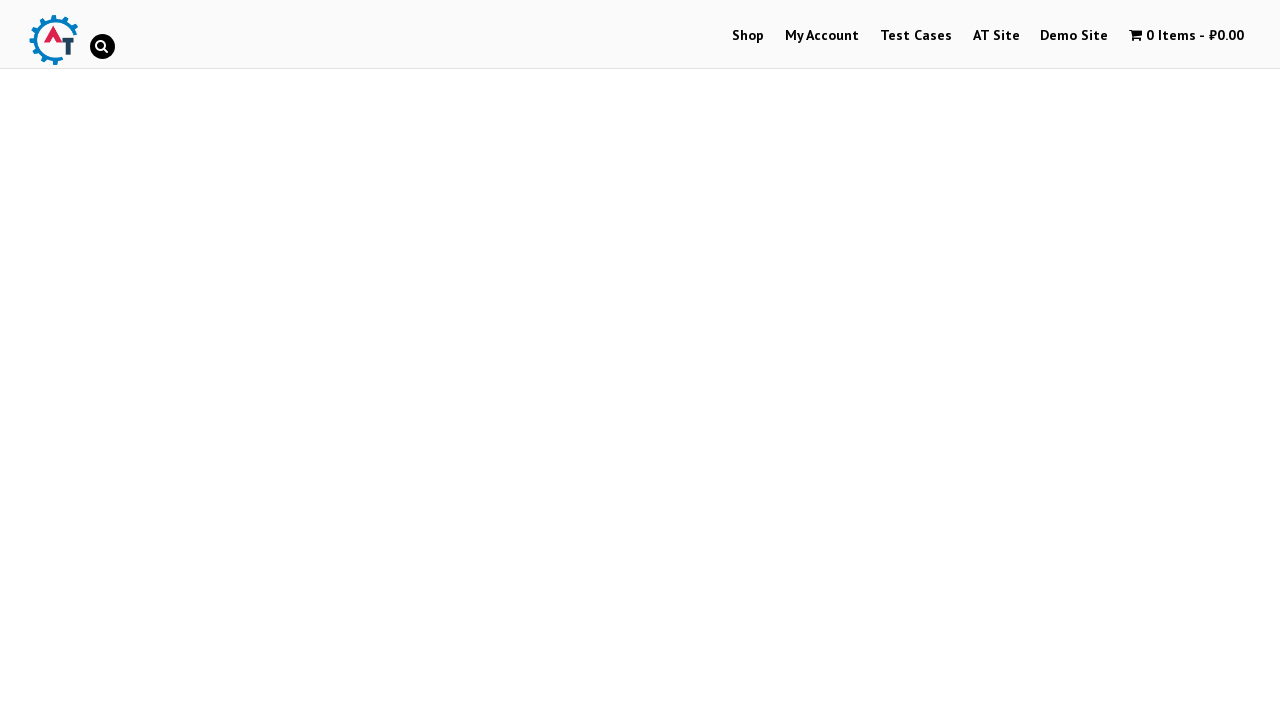

Home page loaded
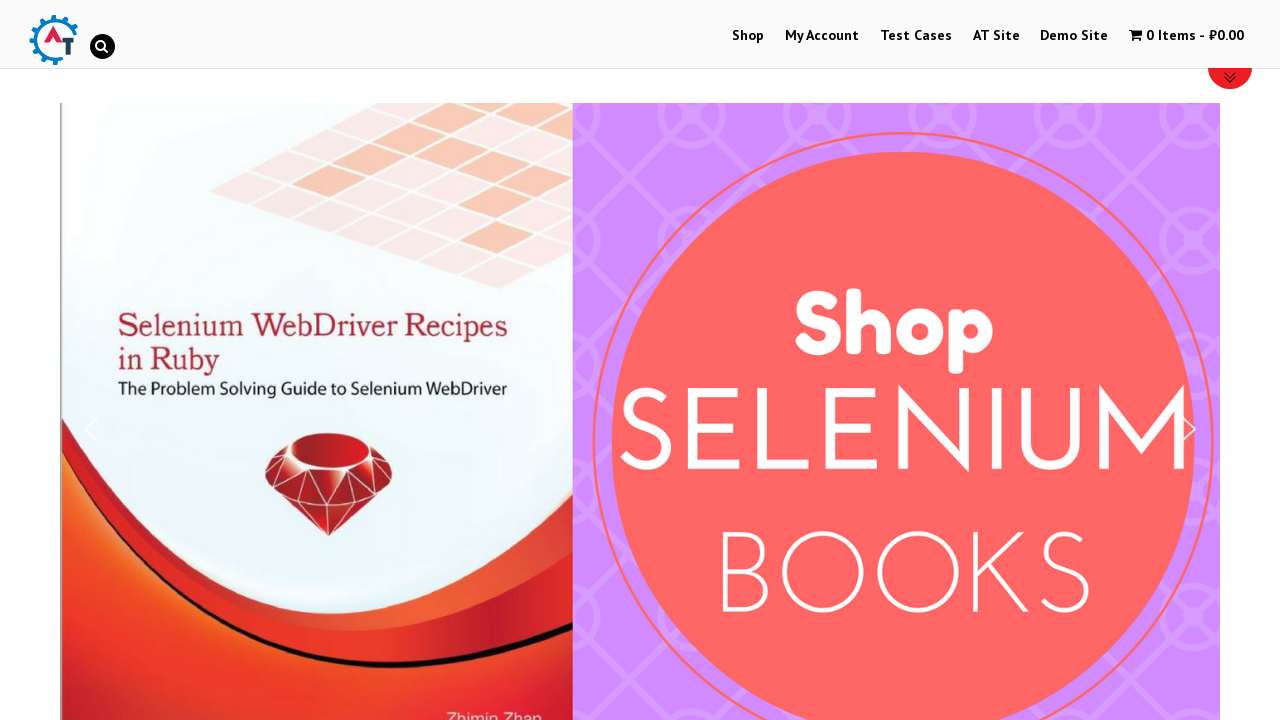

Clicked on Mastering JavaScript book at (1039, 361) on xpath=//img[@title="Mastering JavaScript"]
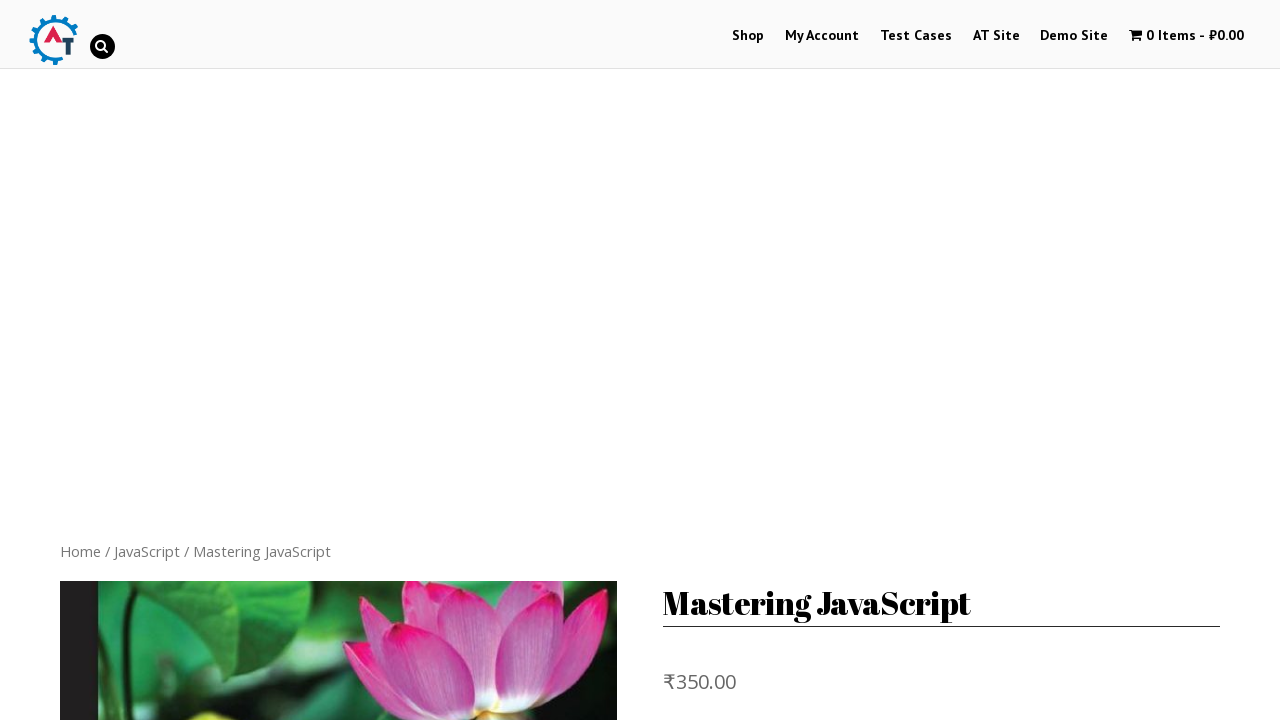

Book product page loaded
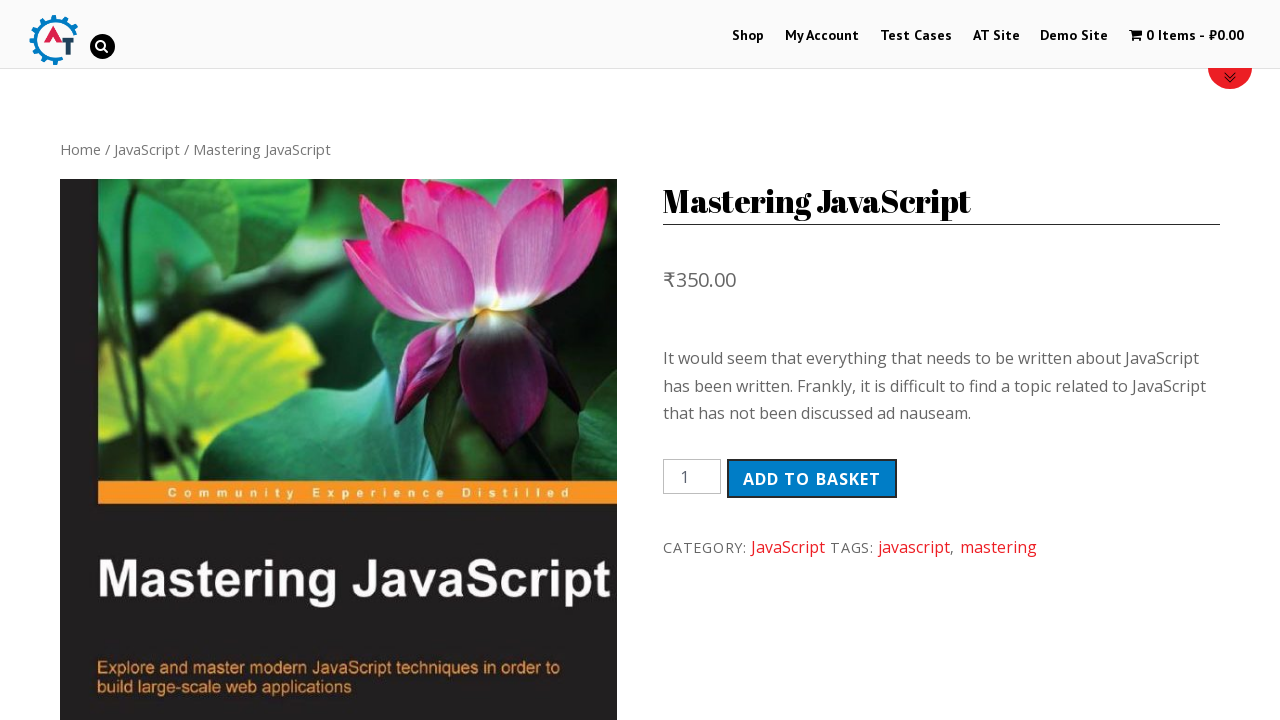

Clicked Add to basket button at (812, 479) on xpath=//button[contains(text(), "Add to basket")]
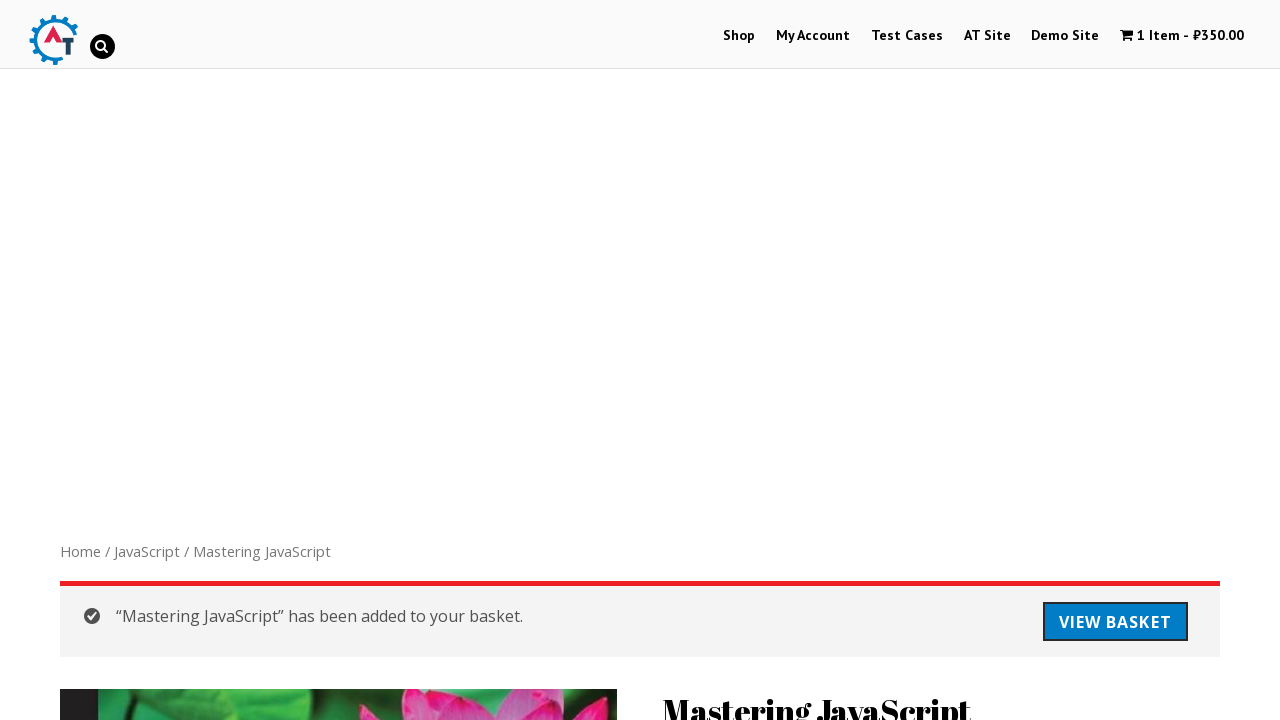

Item added to basket
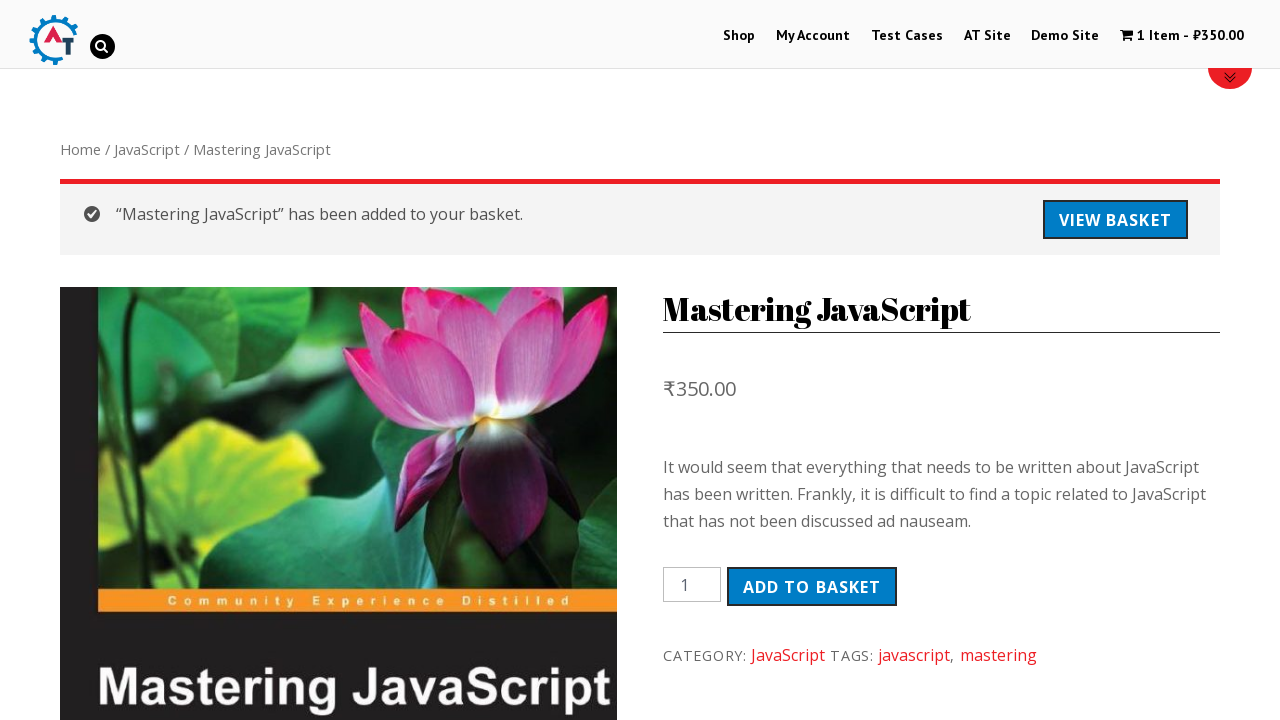

Clicked View Basket link at (1115, 220) on xpath=//a[contains(text(), "View Basket")]
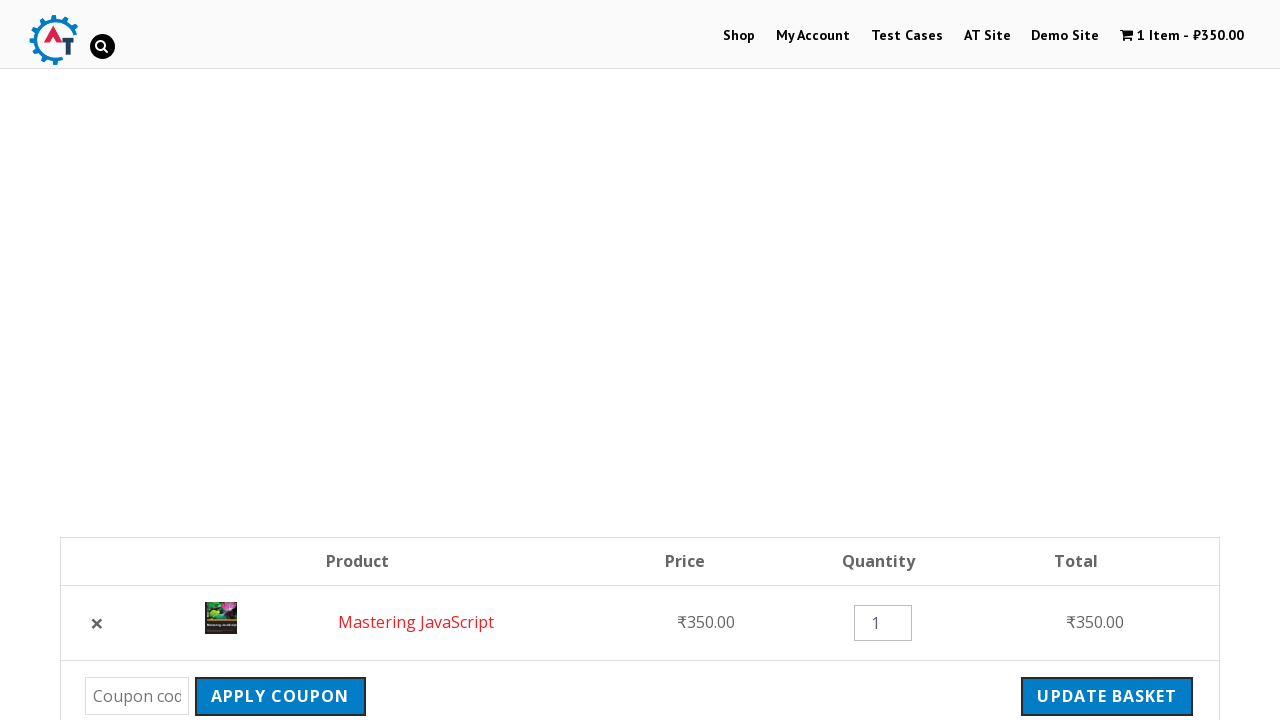

Basket page loaded with items
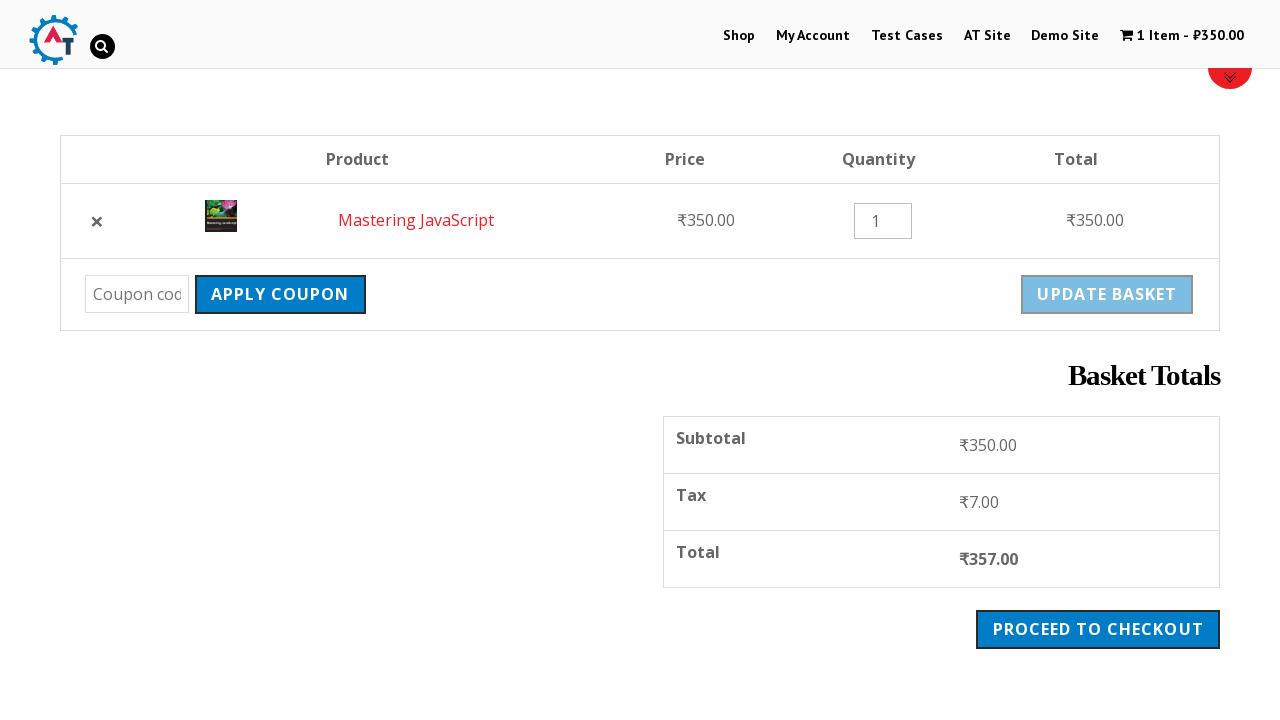

Clicked Proceed to Checkout button at (1098, 629) on xpath=//a[contains(text(), "Proceed to Checkout")]
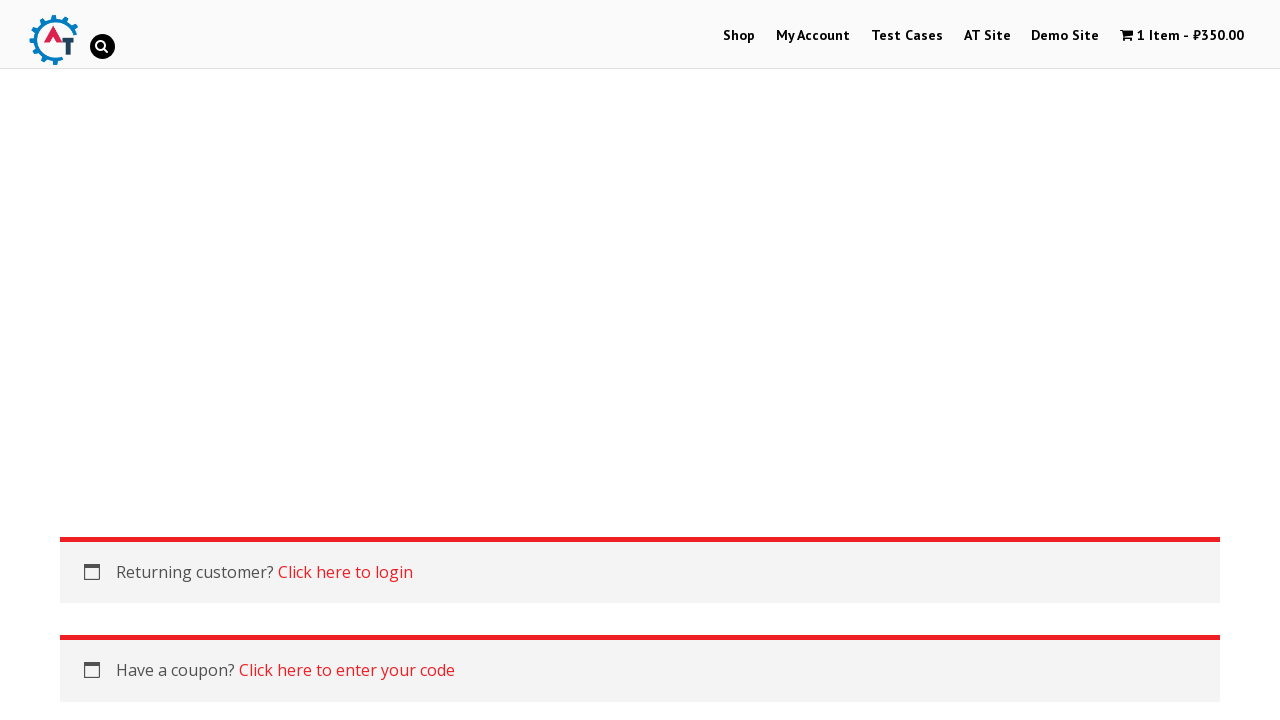

Checkout page loaded
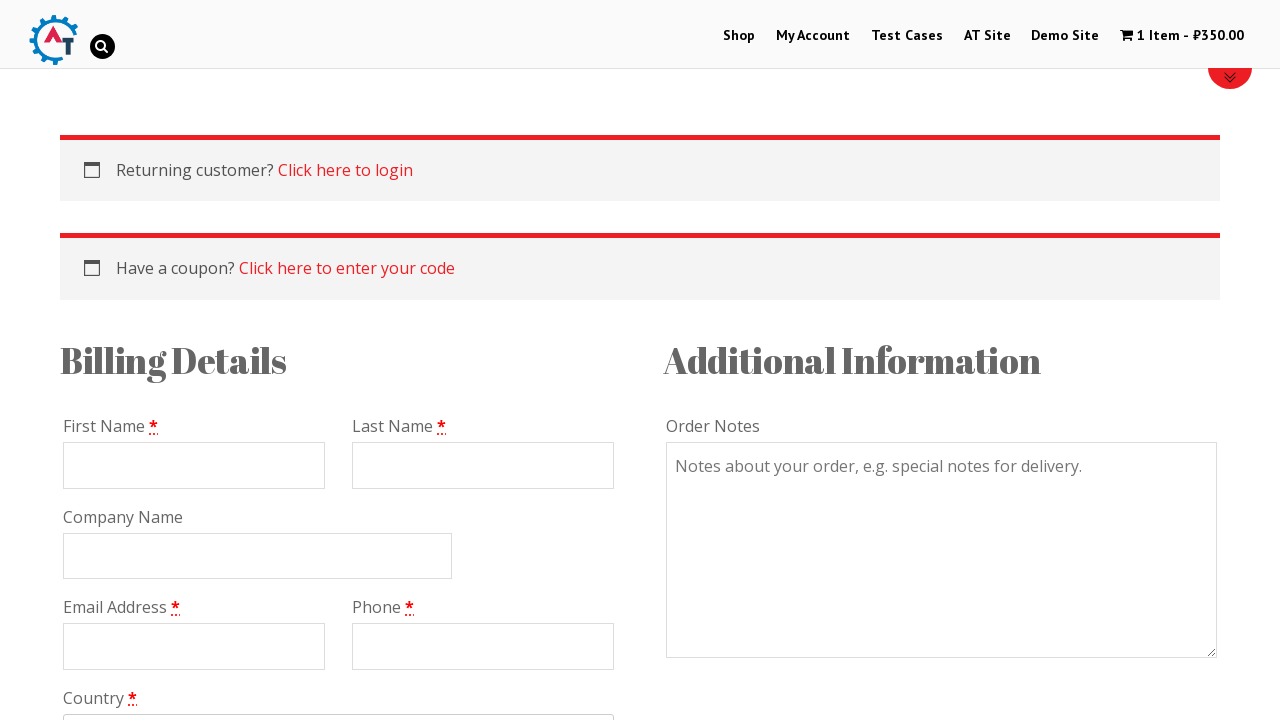

Filled billing first name: Emily on //input[@id="billing_first_name"]
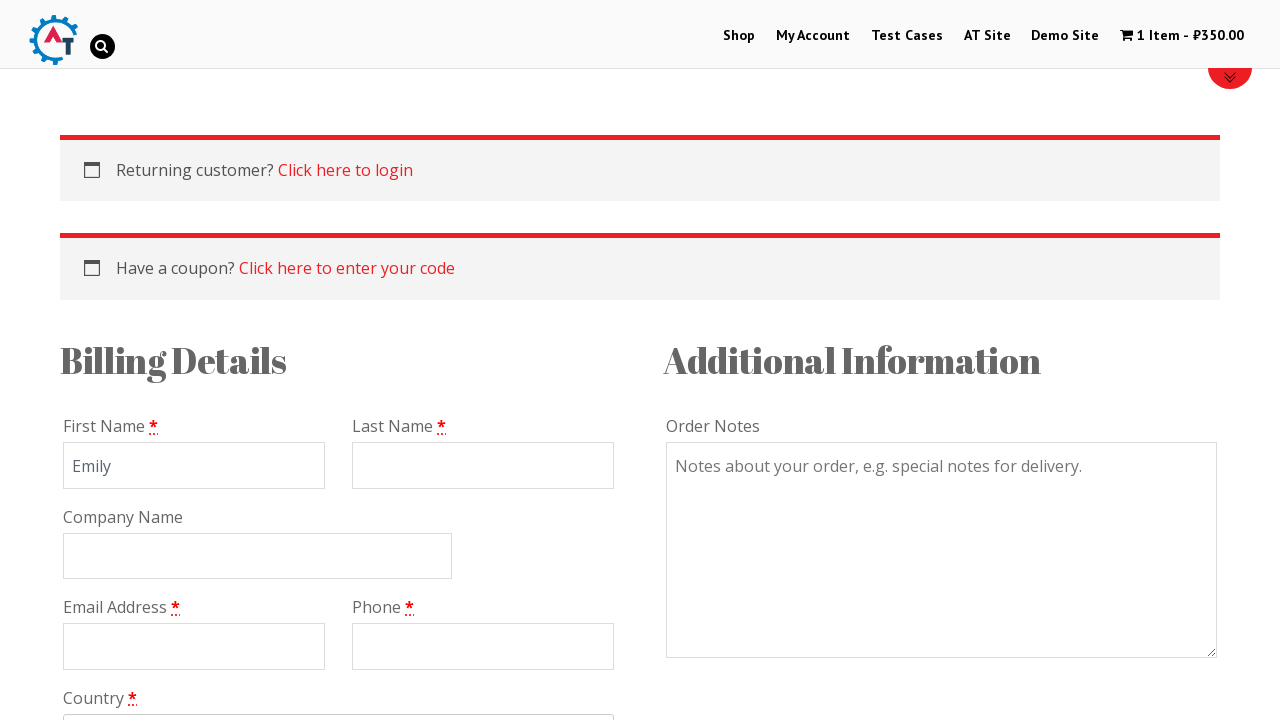

Filled billing last name: Watson on //input[@id="billing_last_name"]
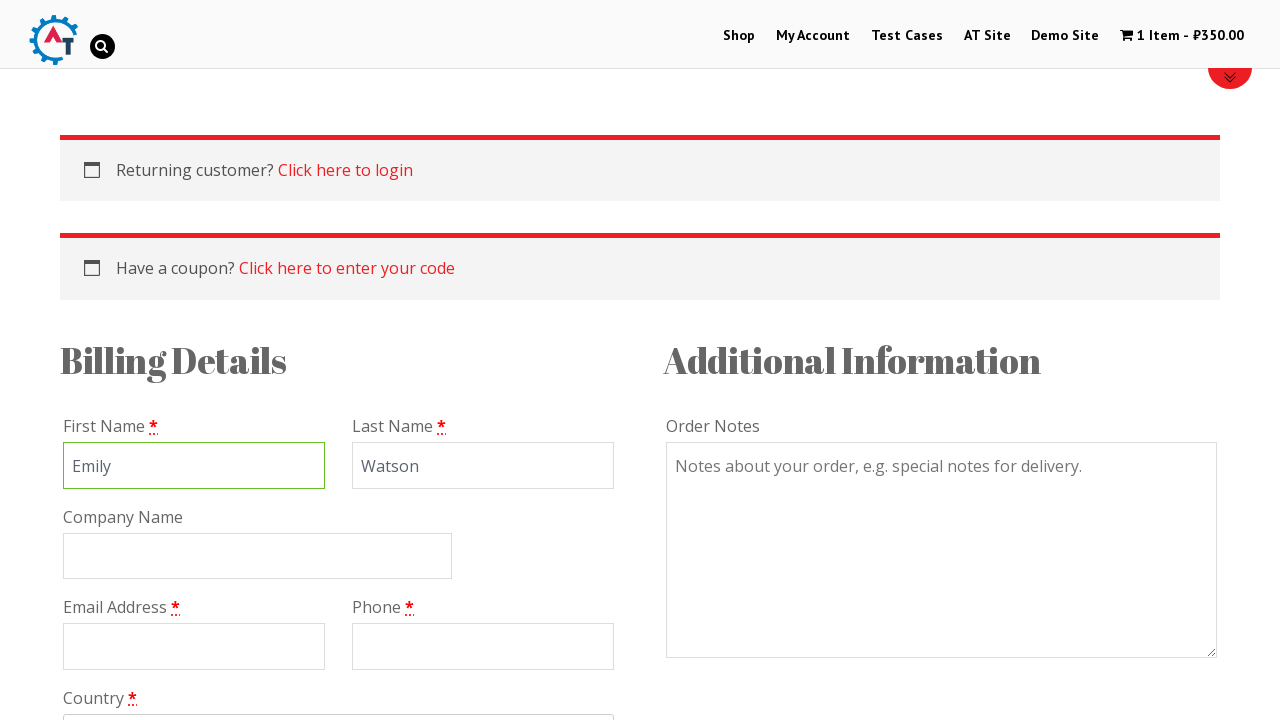

Filled company name: Digital Innovations Ltd on //input[@id="billing_company"]
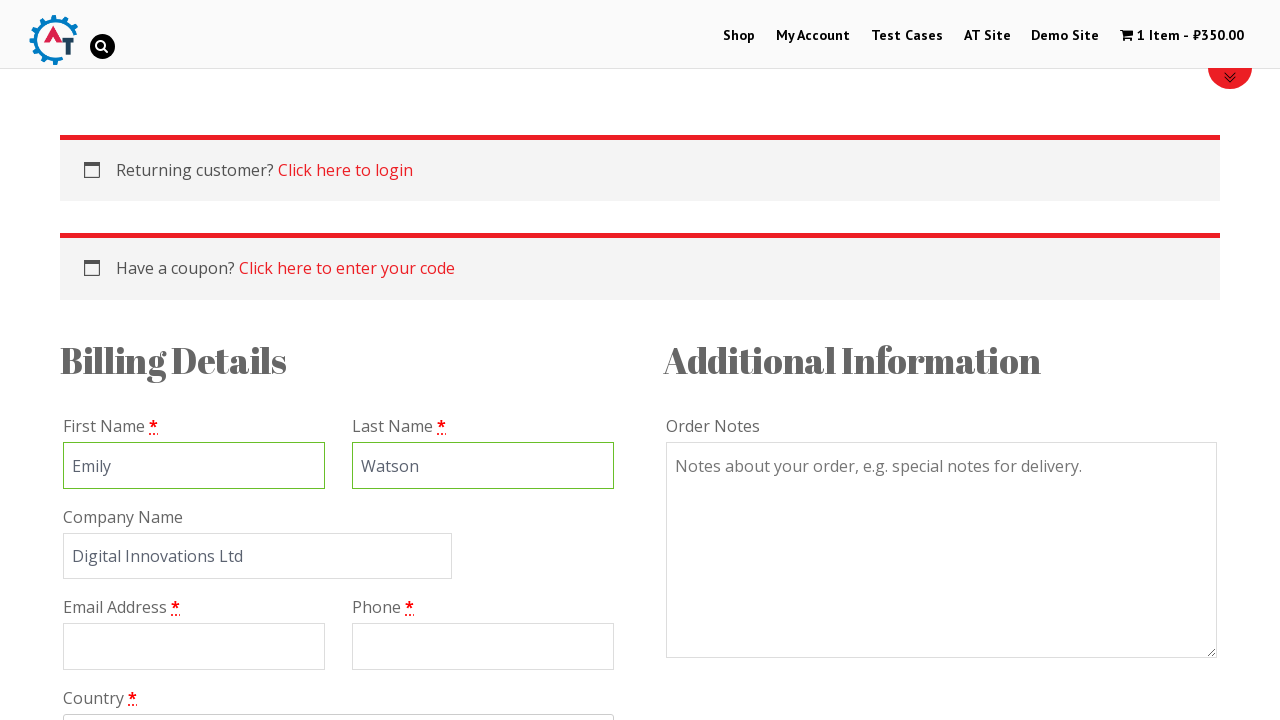

Filled email: emily.watson@digitalinnovations.com on //input[@id="billing_email"]
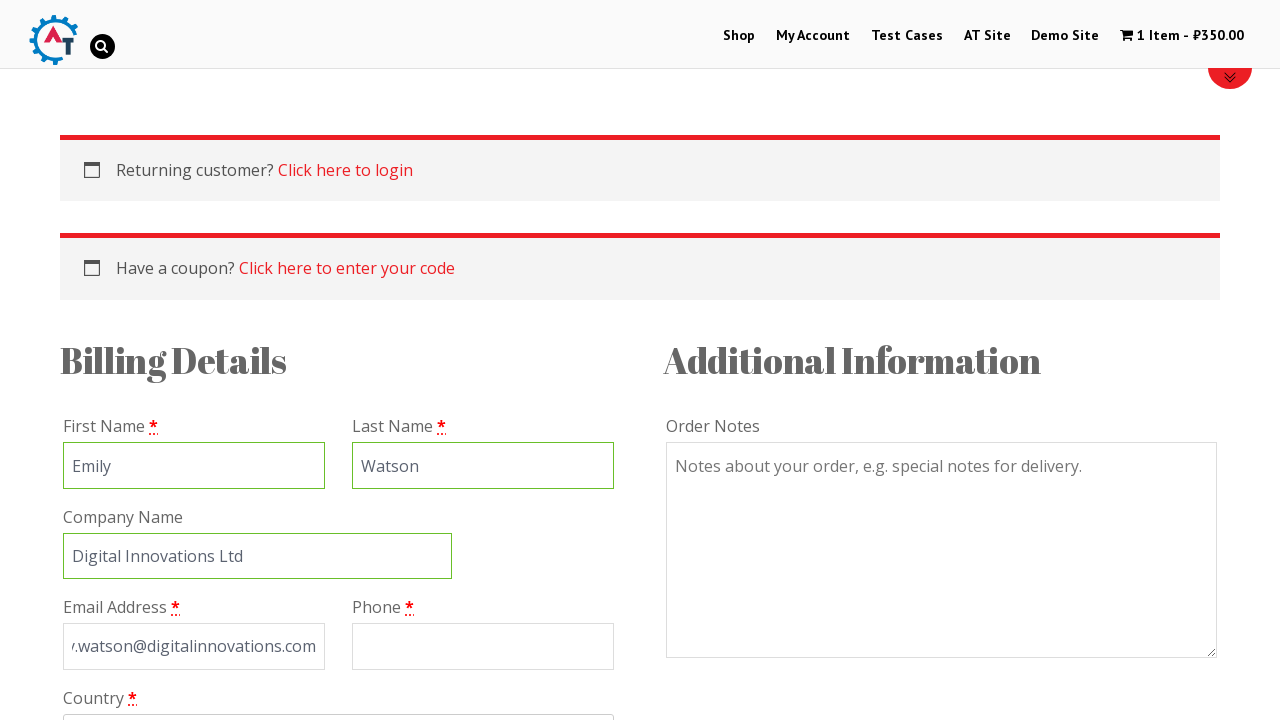

Filled phone number: +91 8765432109 on //input[@id="billing_phone"]
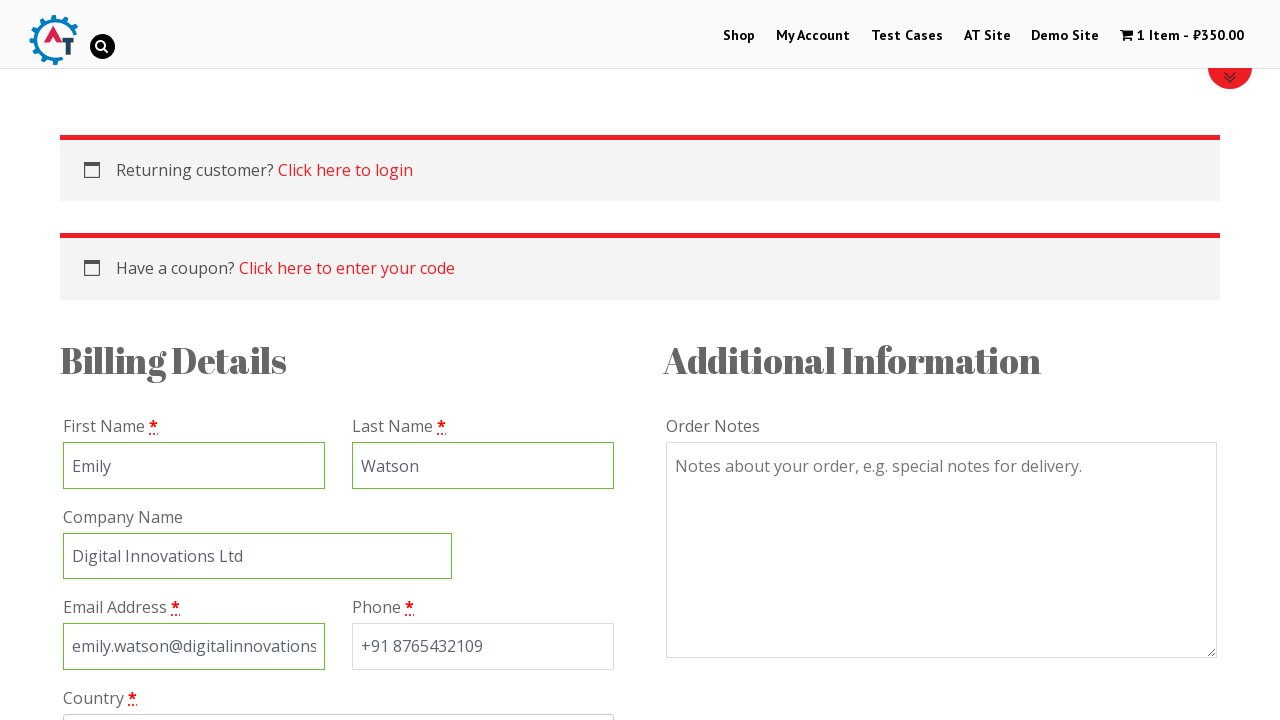

Filled street address: 15, MG Road on //input[@placeholder="Street address"]
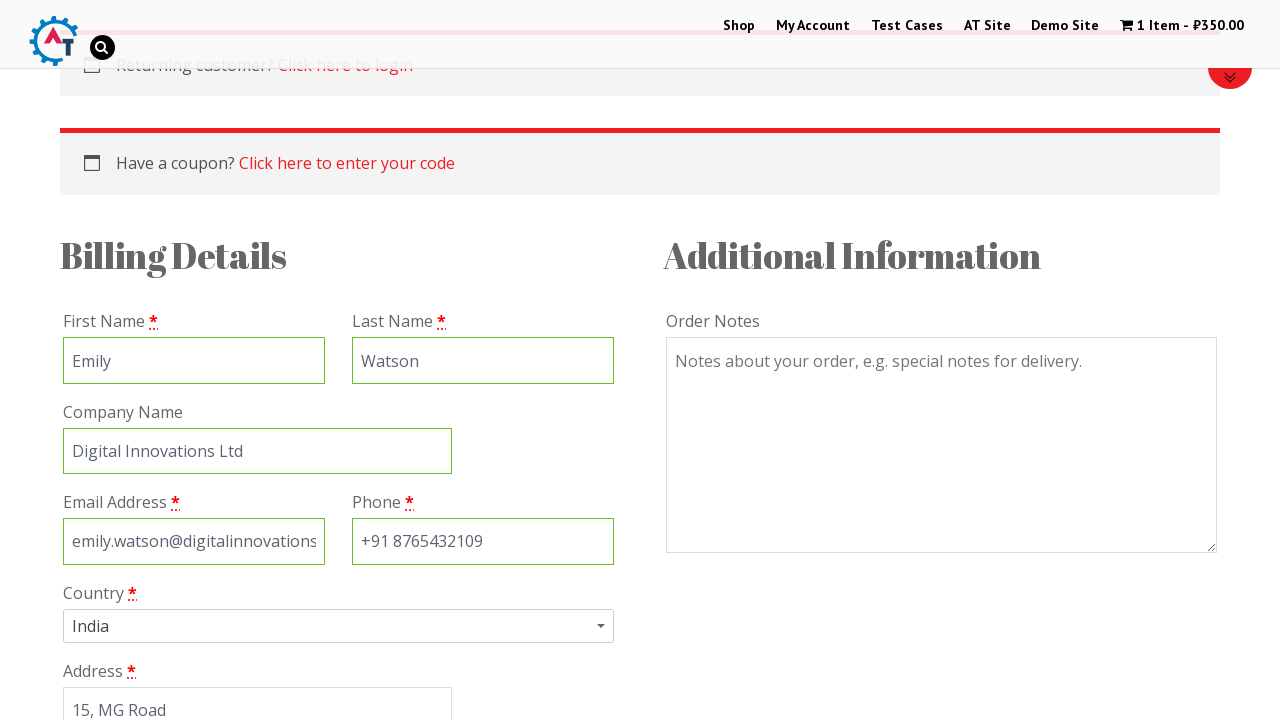

Filled city: Bangalore on //input[@id="billing_city"]
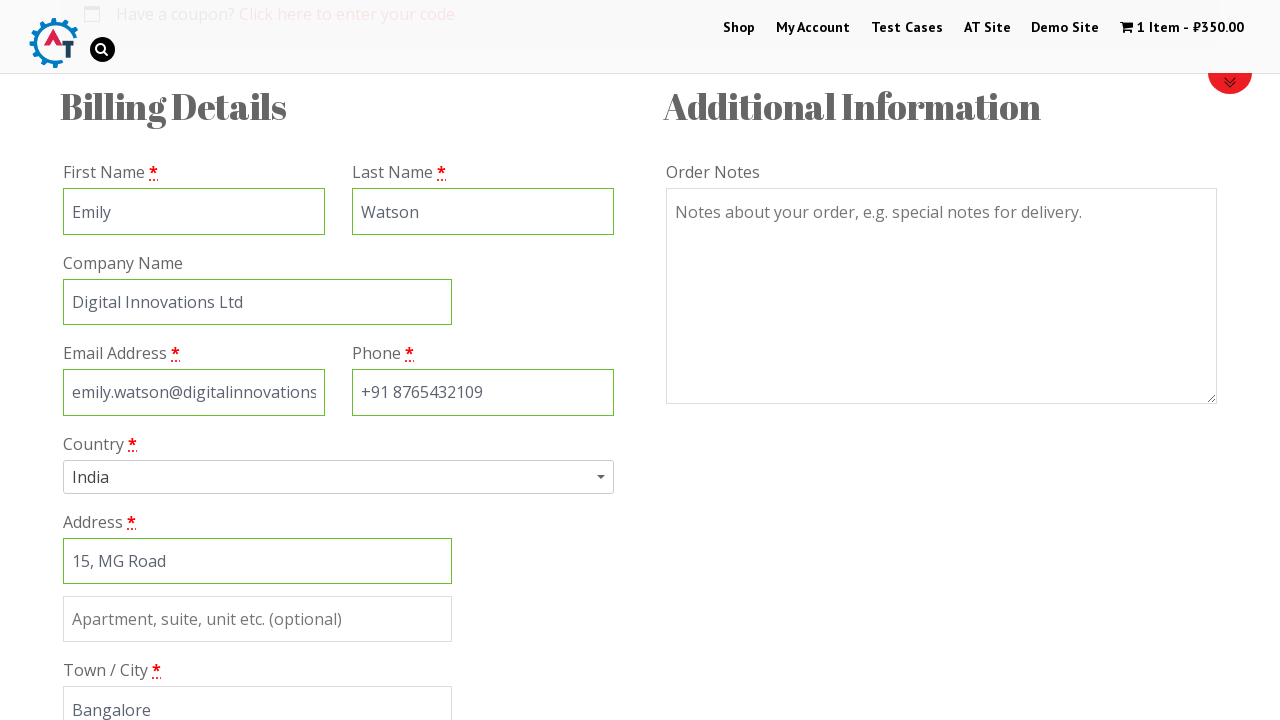

Filled postal code: 560001 on //input[@name="billing_postcode"]
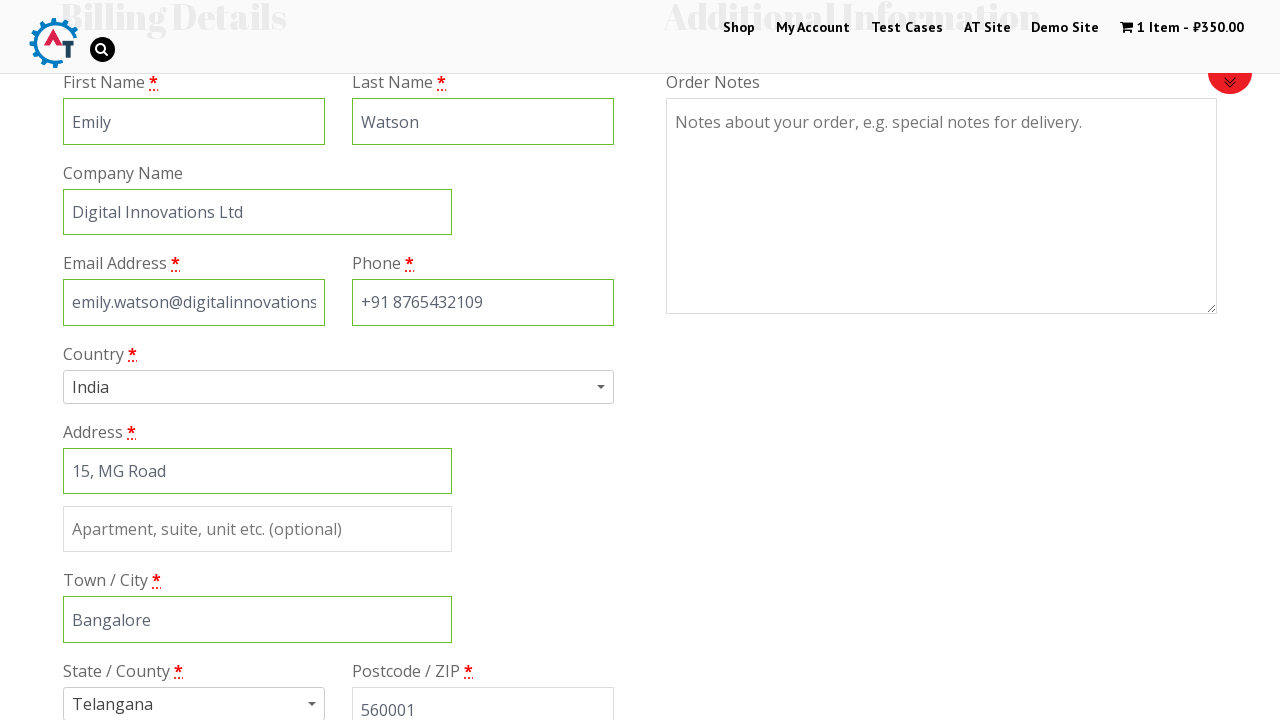

Selected Cash on Delivery payment method at (82, 360) on xpath=//input[@value="cod"]
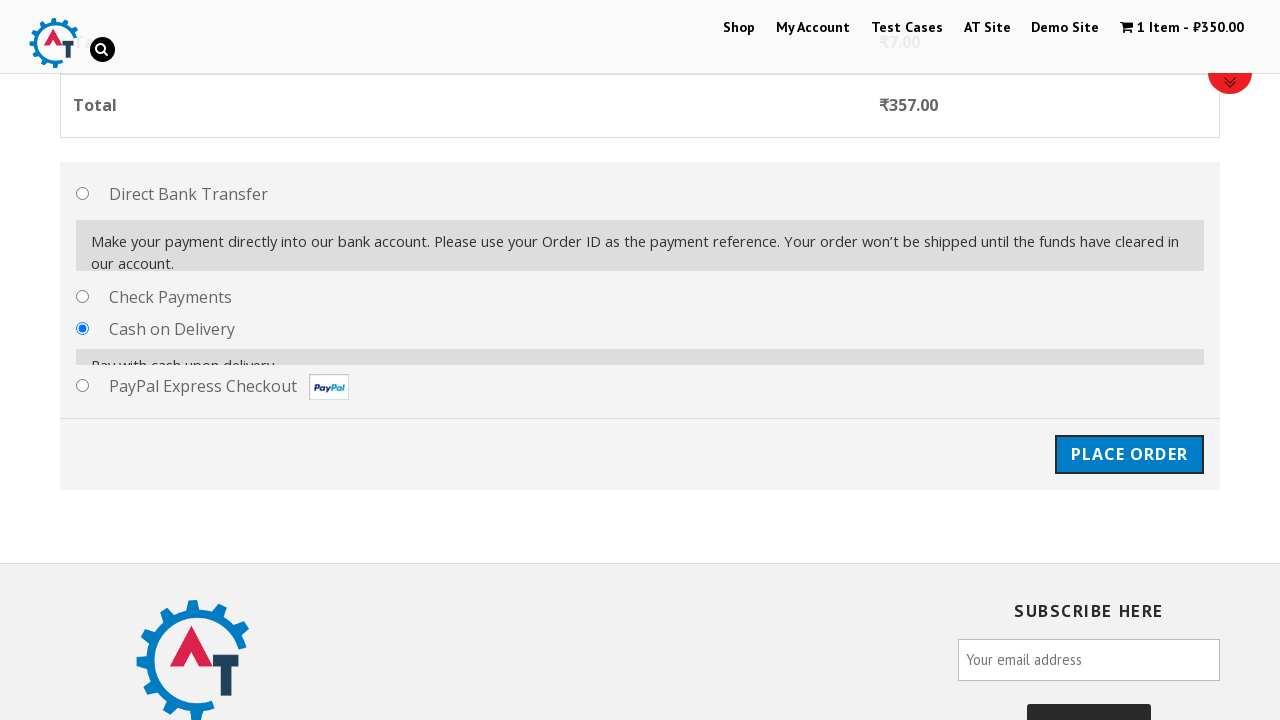

Clicked Place Order button at (1129, 439) on xpath=//input[@id="place_order"]
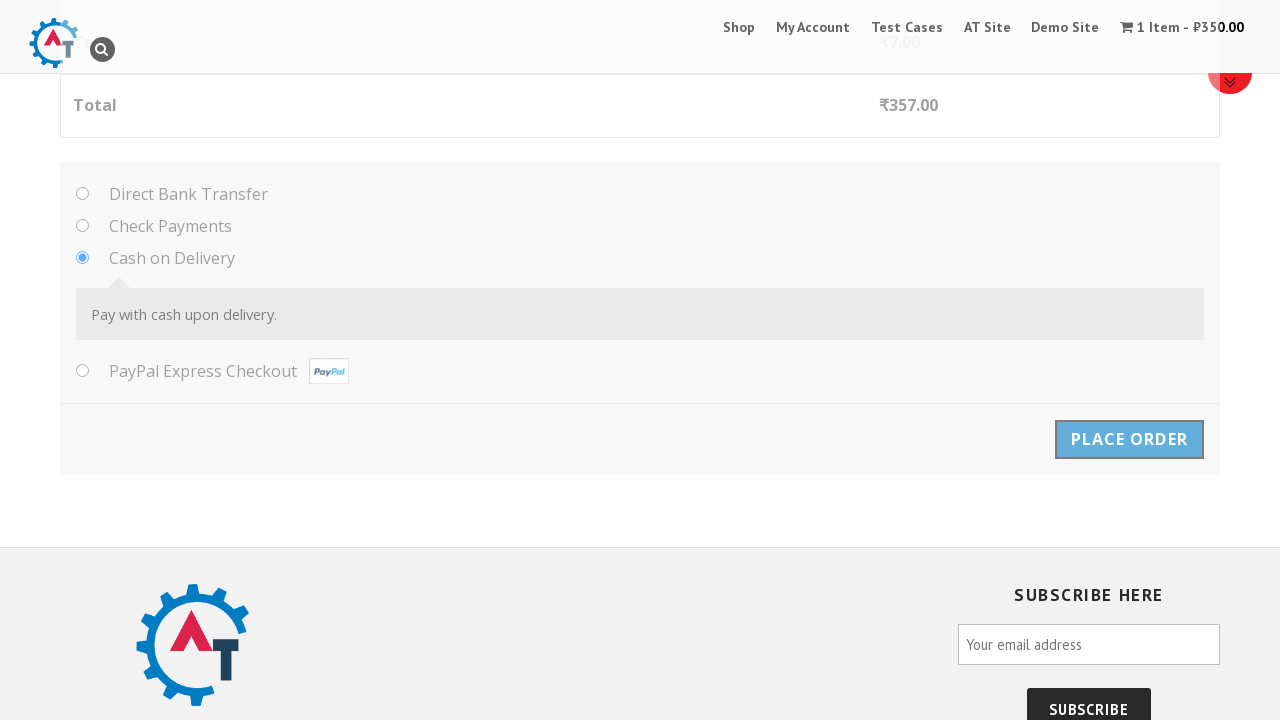

Order placement completed and page stabilized
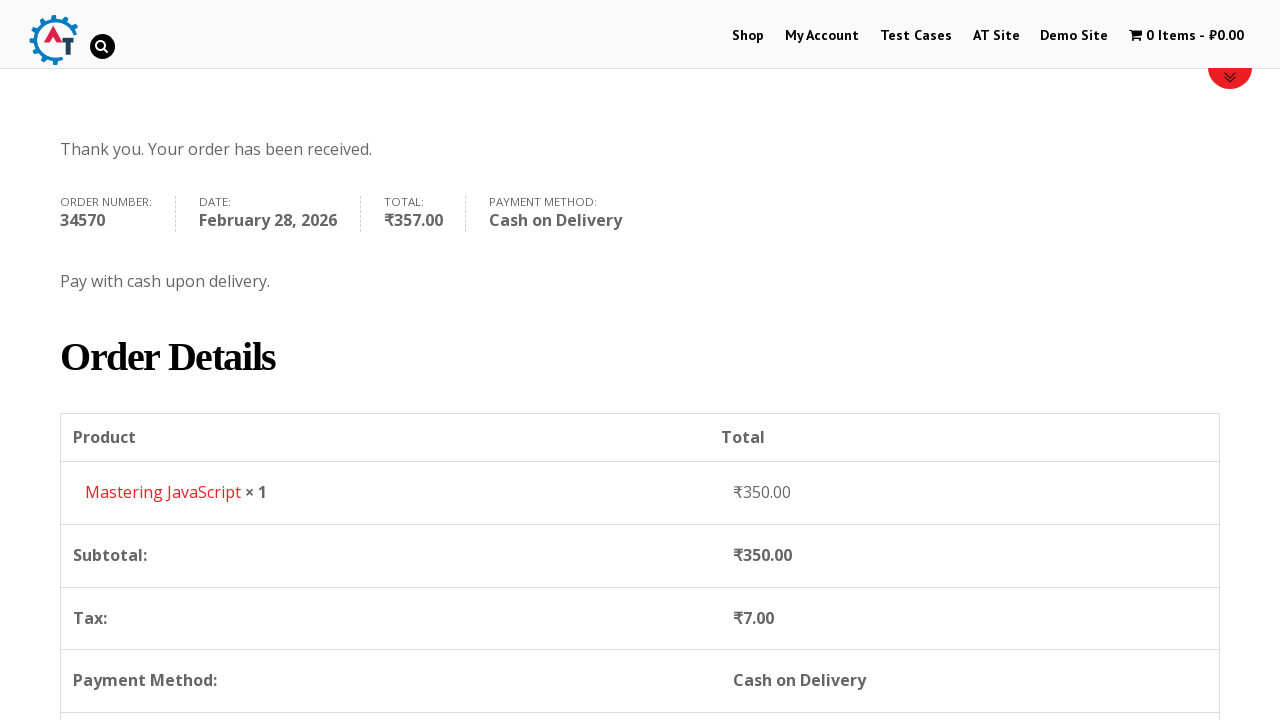

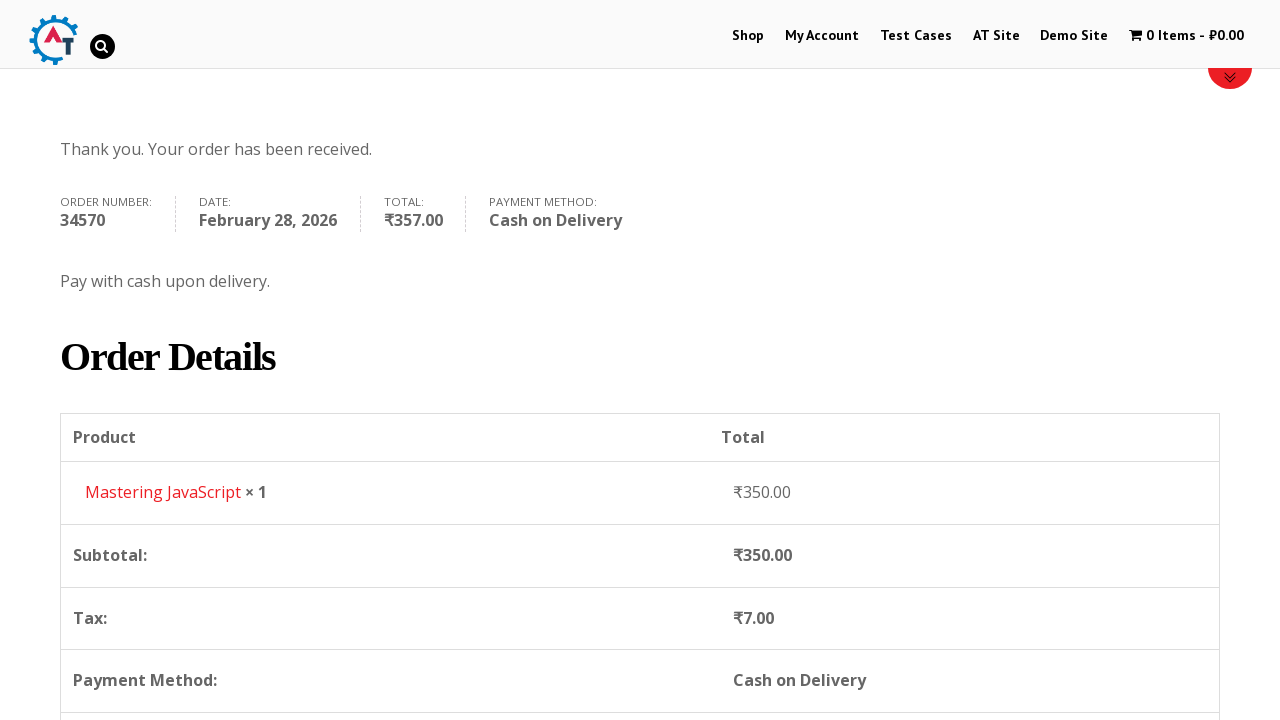